Tests drag and drop functionality by dragging a ball element into two different drop zones and verifying the drop actions are successful

Starting URL: https://v1.training-support.net/selenium/drag-drop

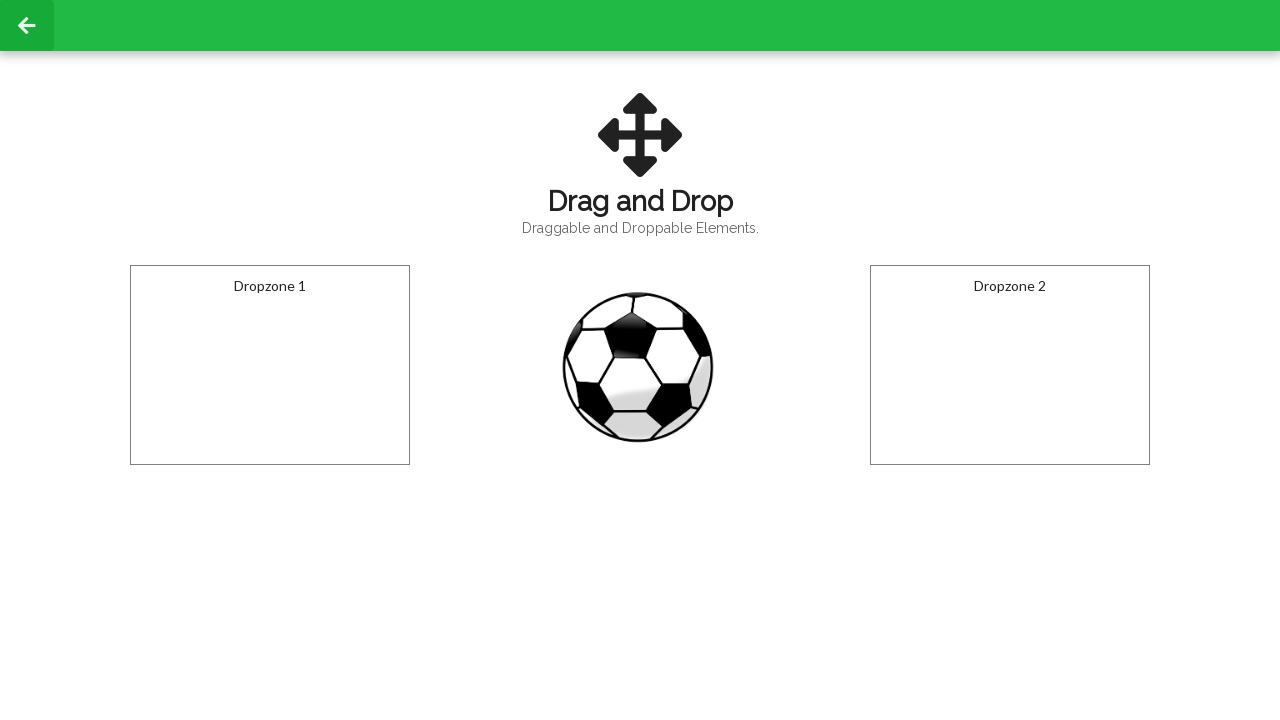

Located the draggable ball element
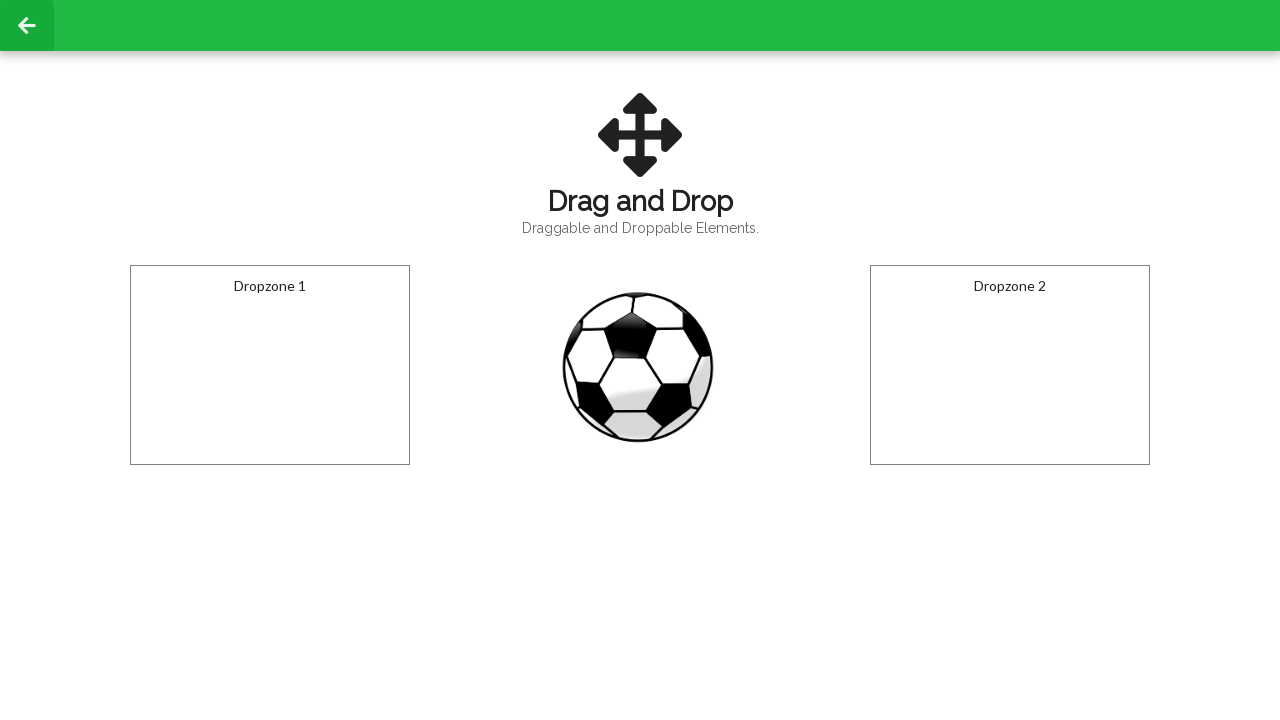

Located the first drop zone
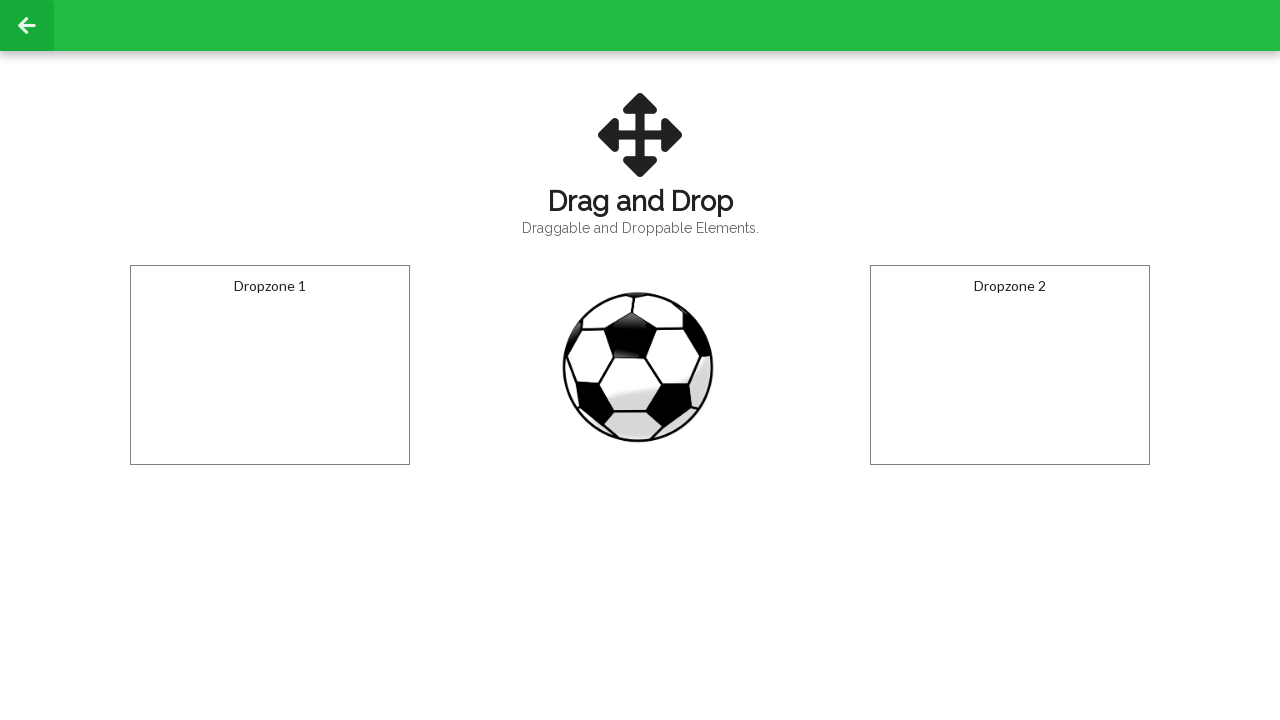

Located the second drop zone
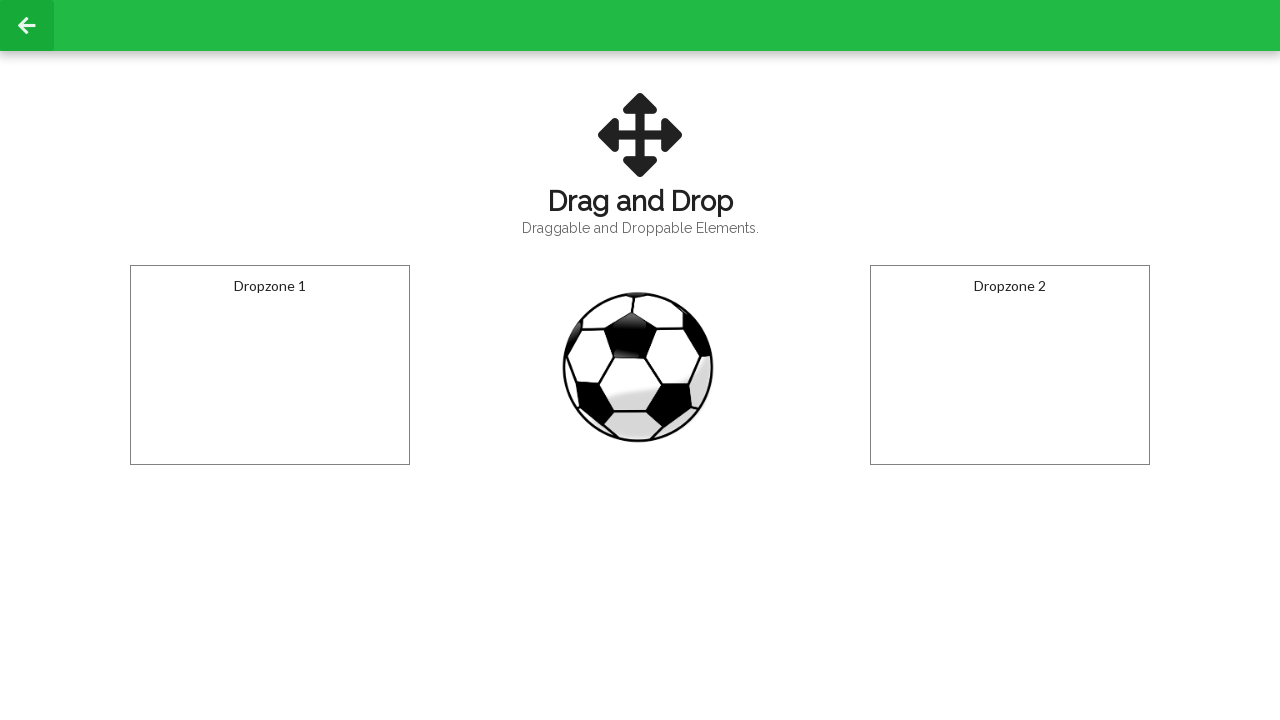

Dragged ball into the first drop zone at (270, 365)
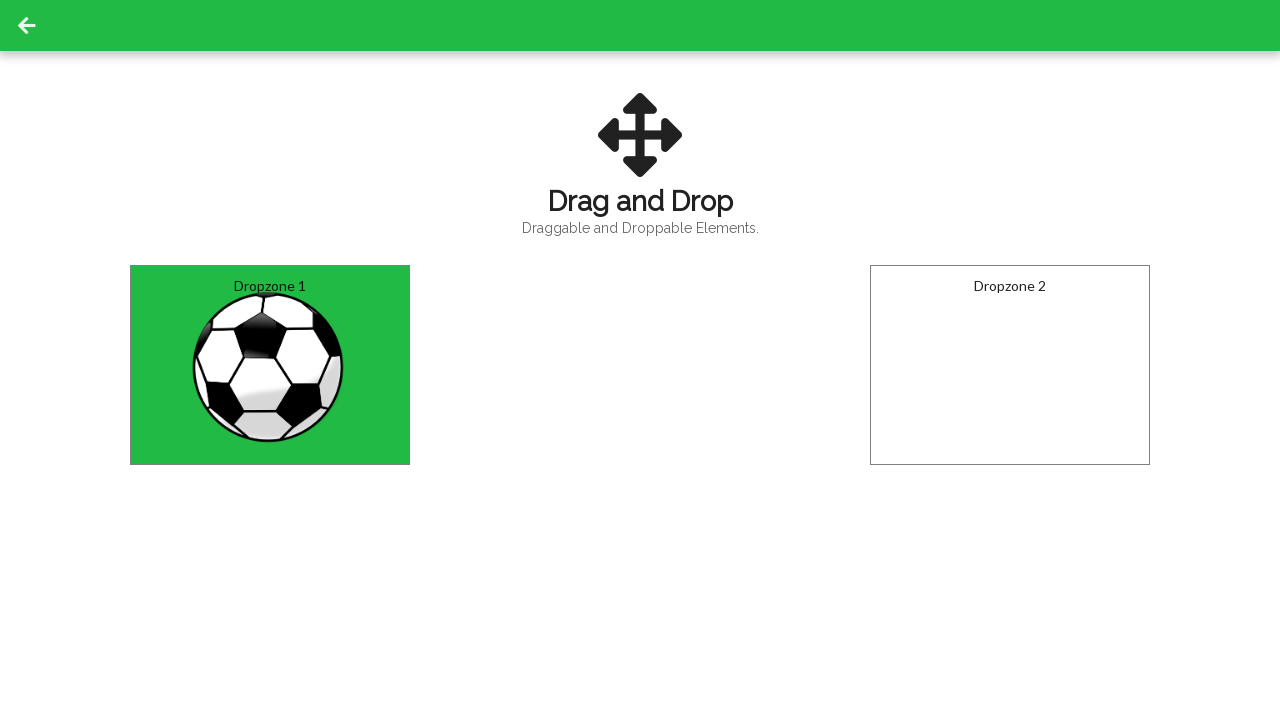

Verified first drop zone activation with 'Dropped!' message
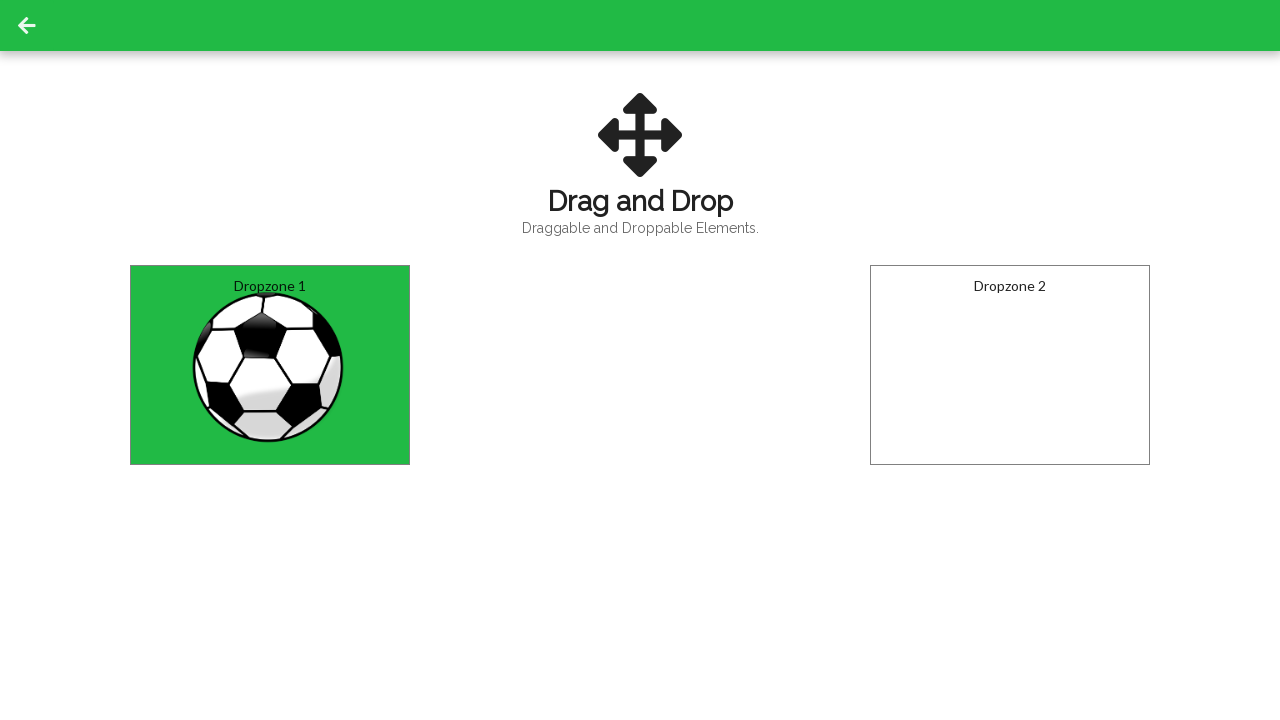

Dragged ball into the second drop zone at (1010, 365)
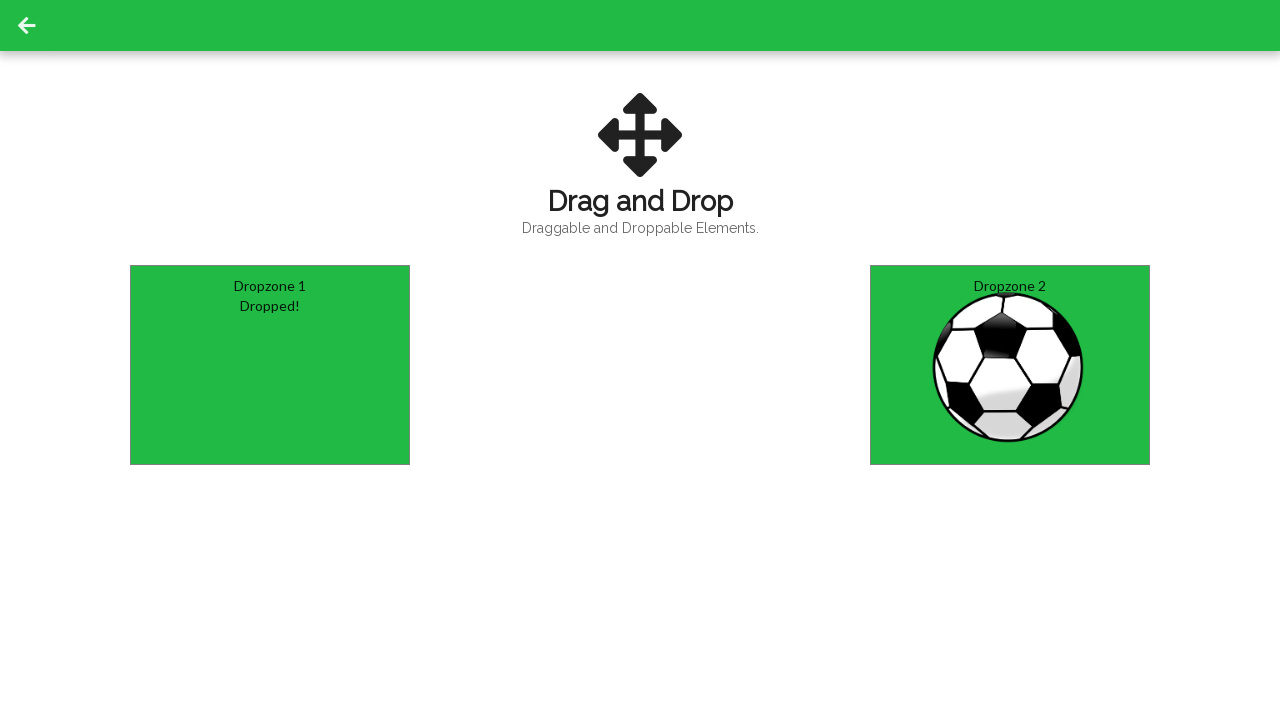

Verified second drop zone activation with 'Dropped!' message
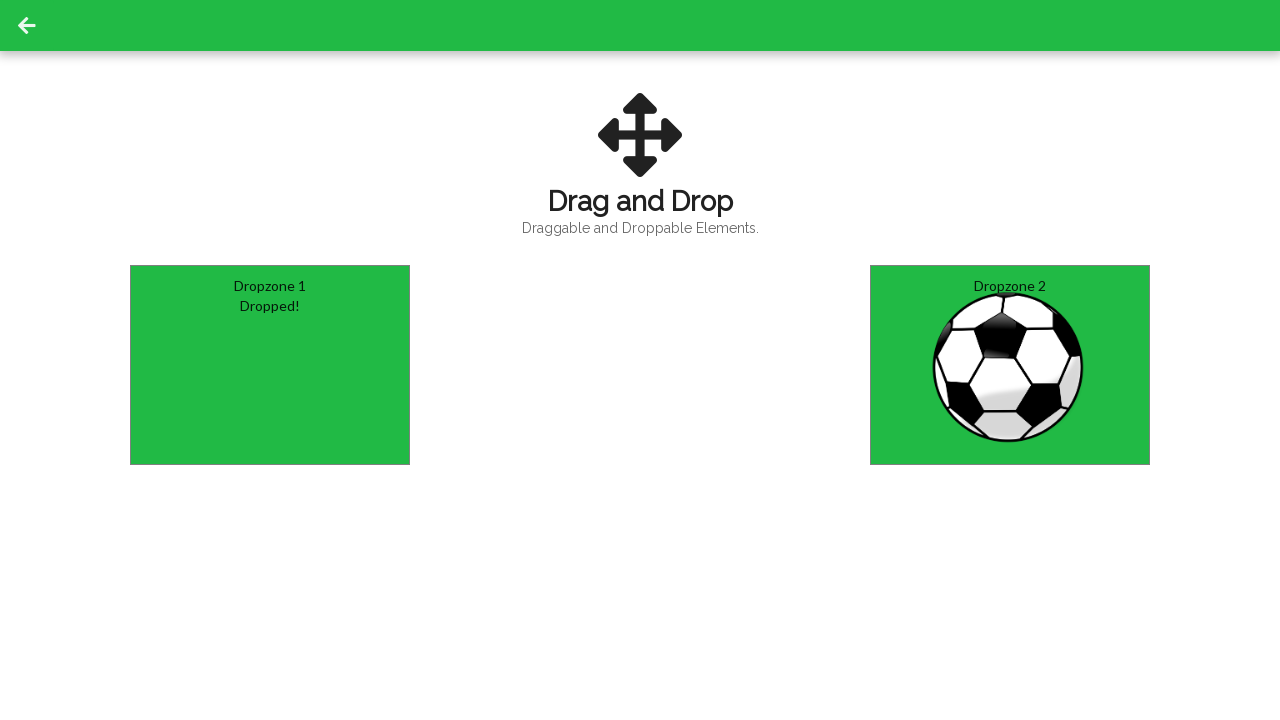

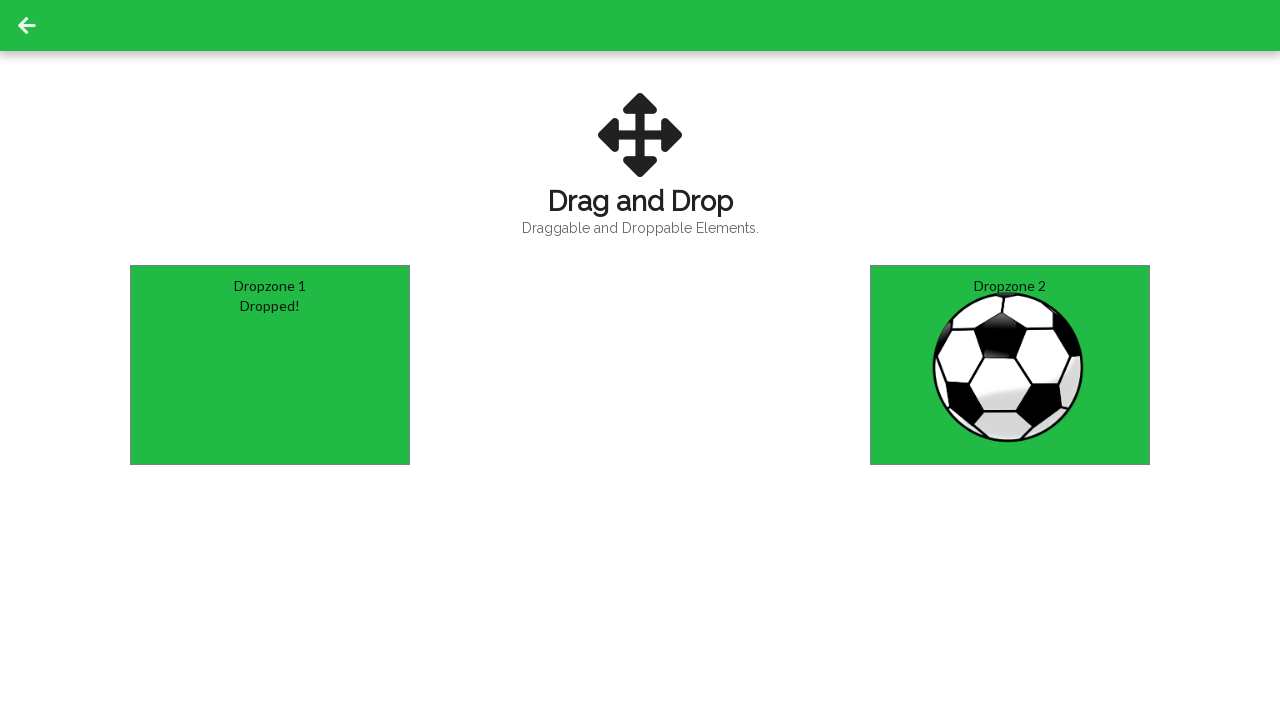